Fills out a contact form using JavaScript execution to set values for name, email, and phone fields, then selects a radio button

Starting URL: https://testautomationpractice.blogspot.com/

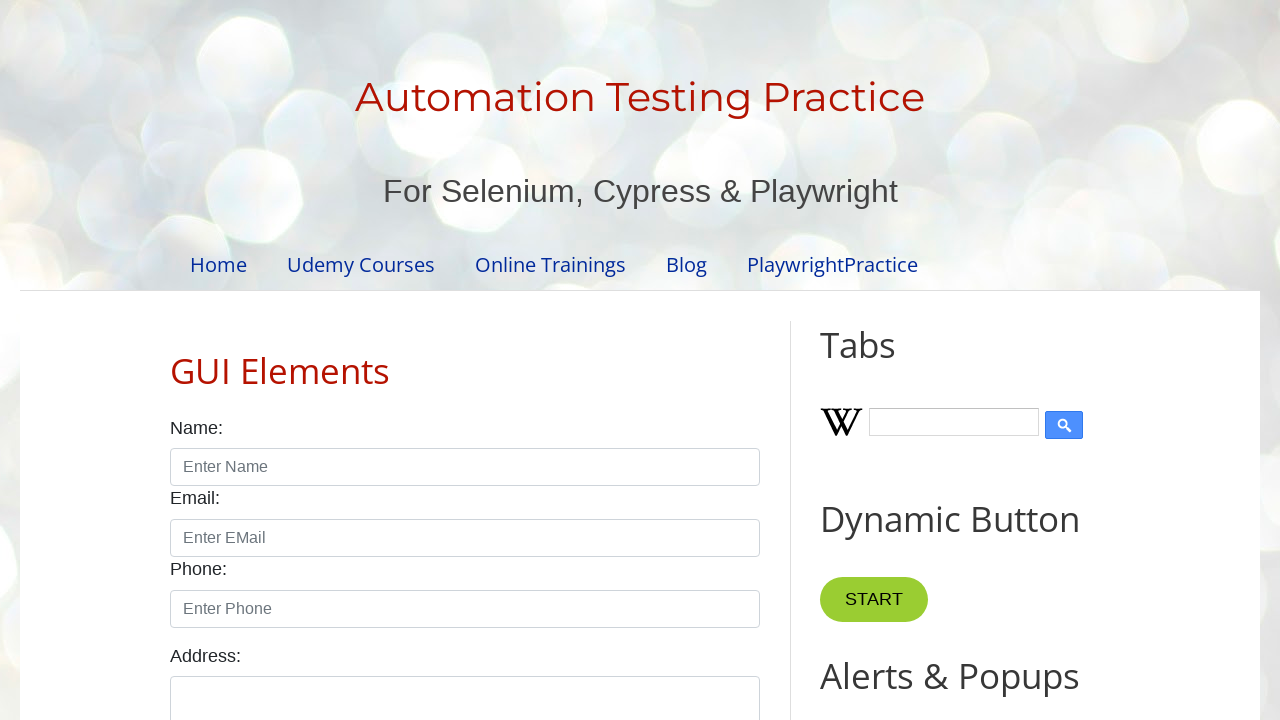

Set name field to 'Nichole' using JavaScript
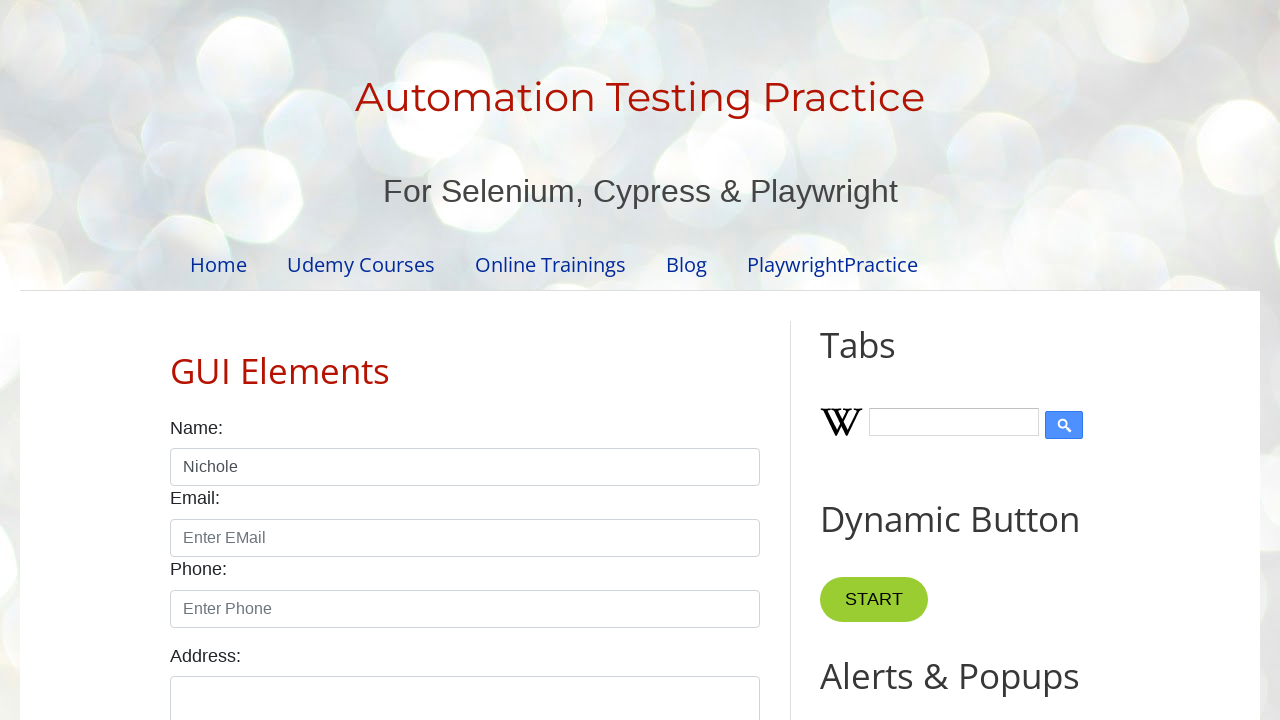

Set email field to 'nichole@xyz.com' using JavaScript
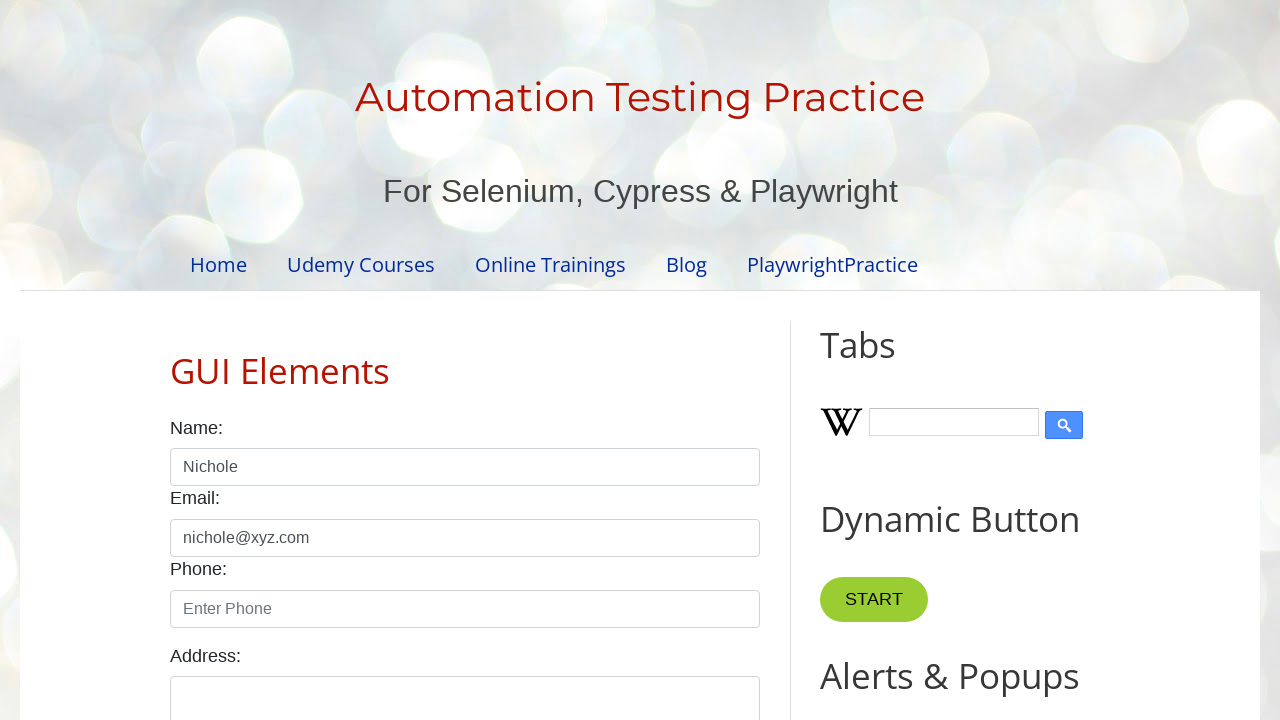

Set phone field to '8776745454' using JavaScript
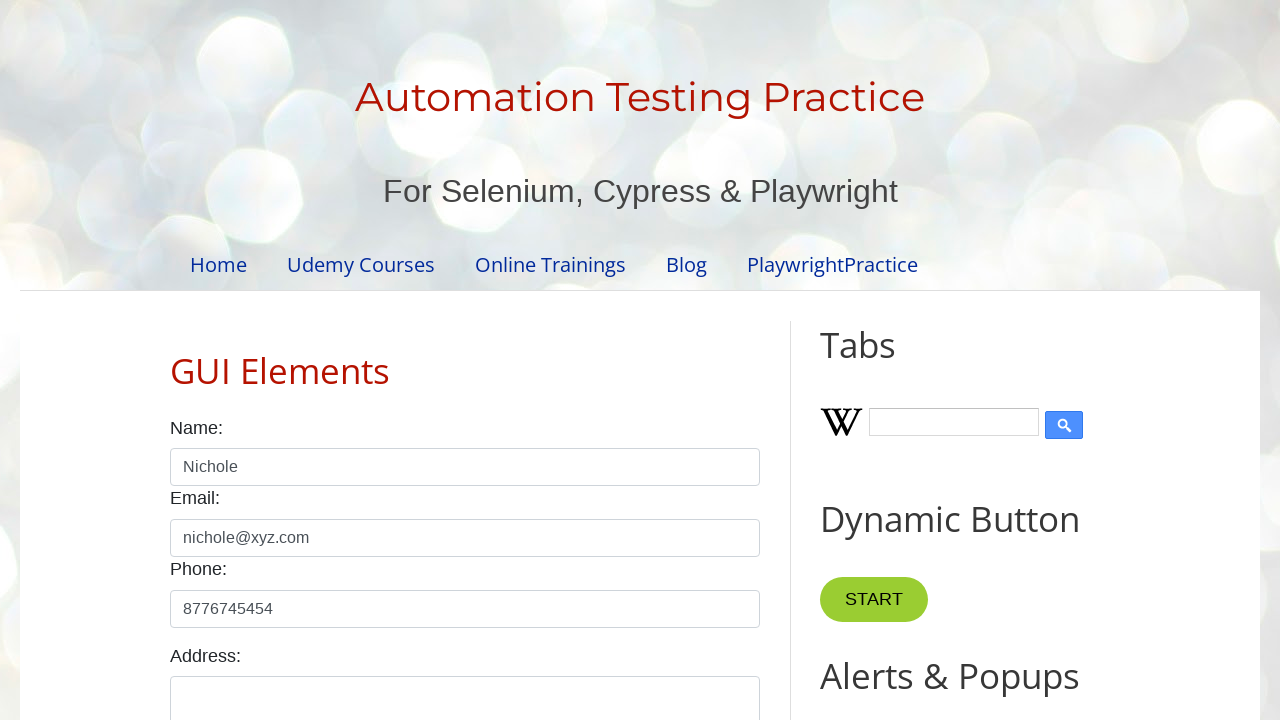

Selected male radio button using JavaScript
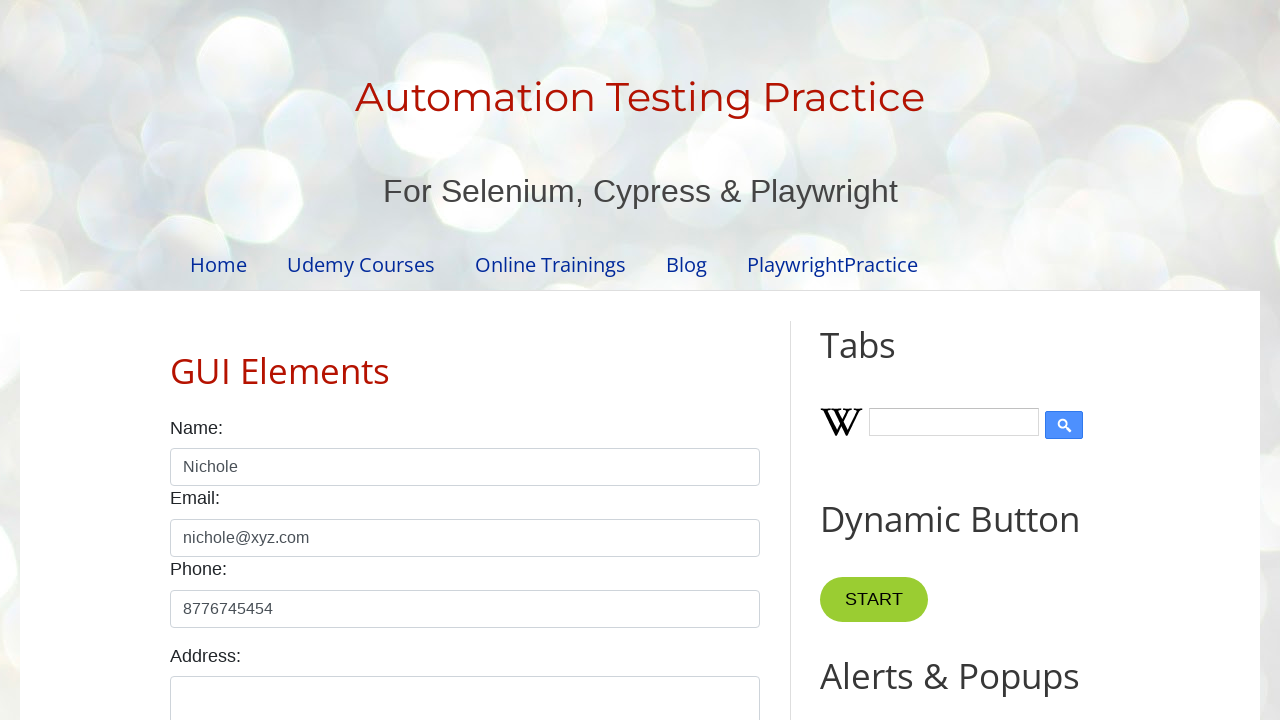

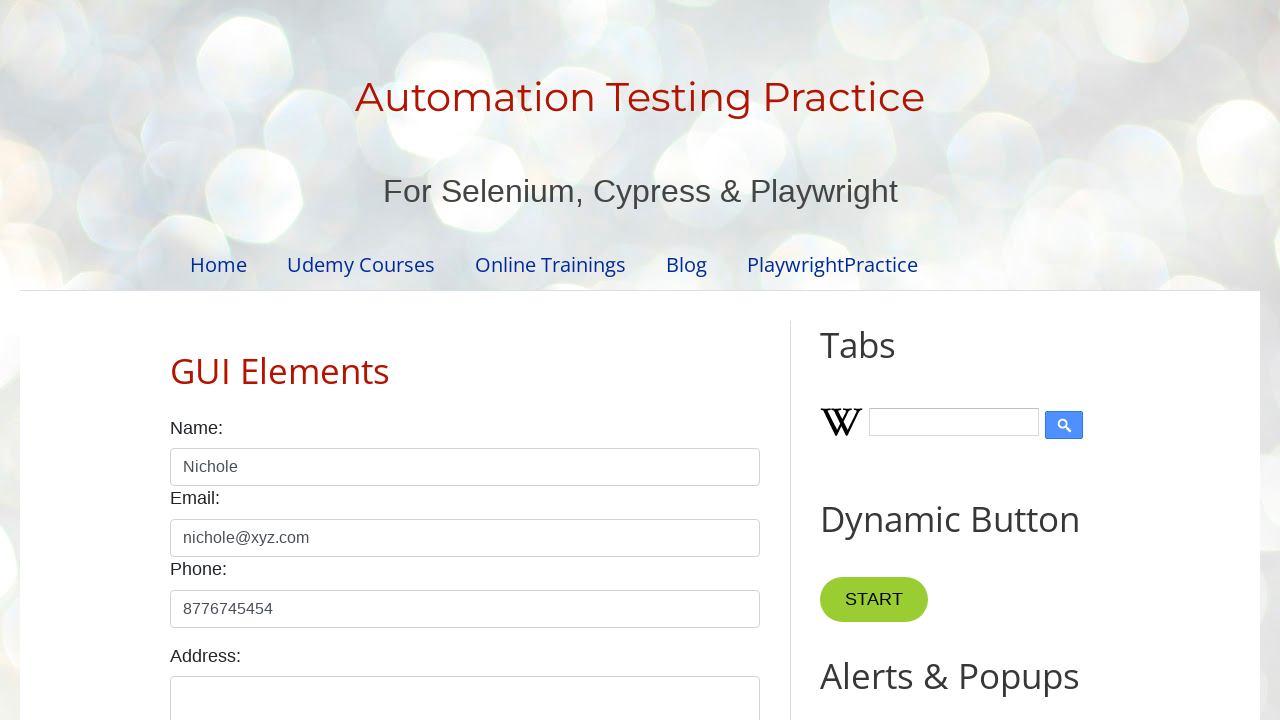